Tests a signup form by filling in first name, last name, and email fields, then submitting the form

Starting URL: http://secure-retreat-92358.herokuapp.com/

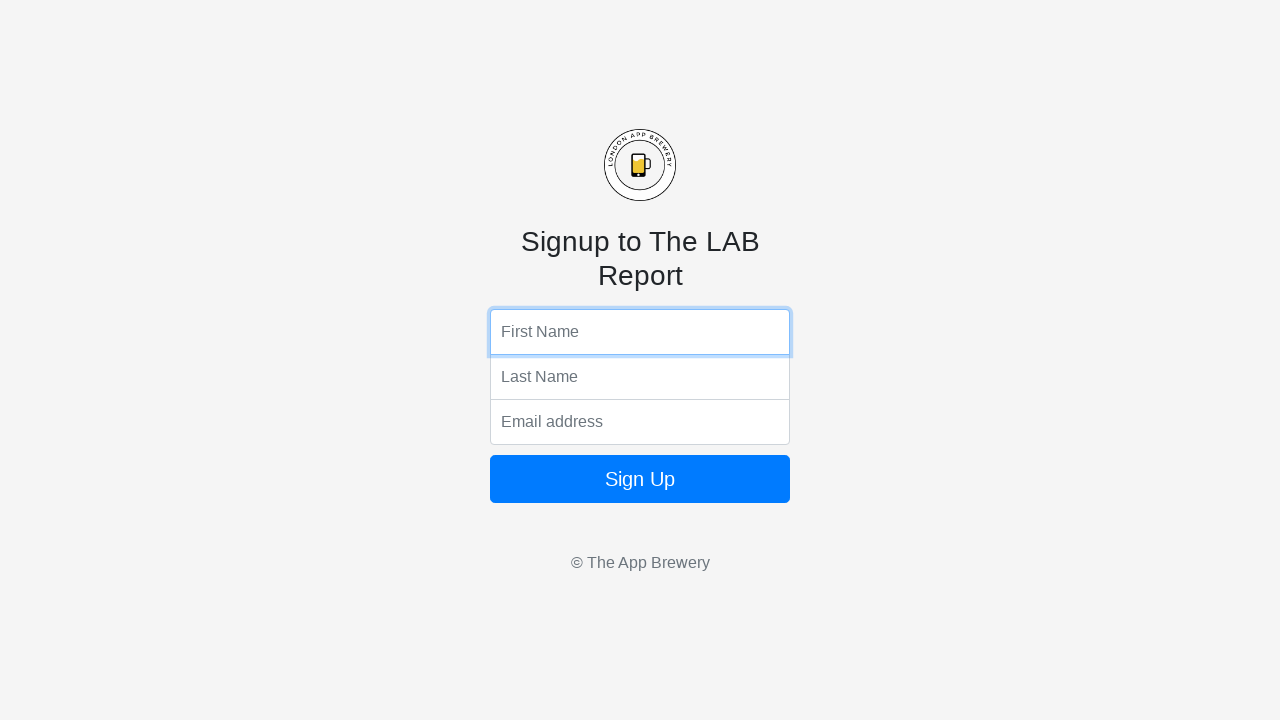

Filled first name field with 'Michael Thompson' on input[name='fName']
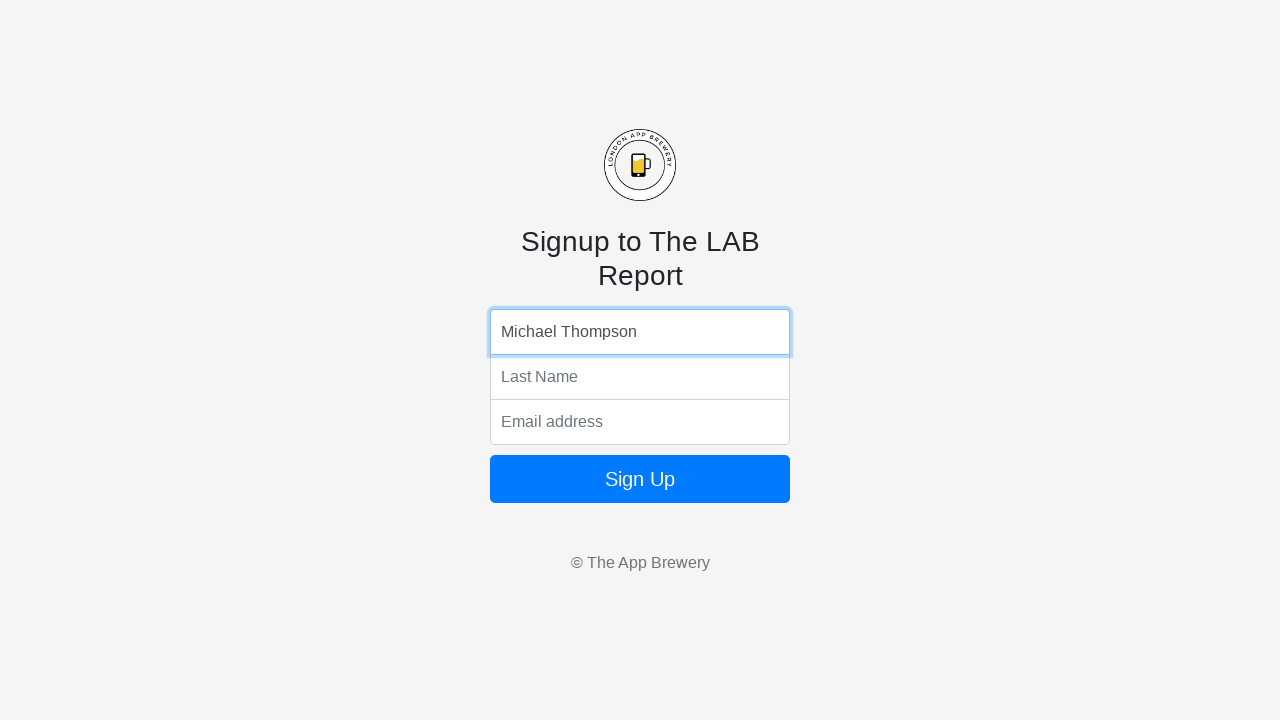

Filled last name field with 'Williams' on input[name='lName']
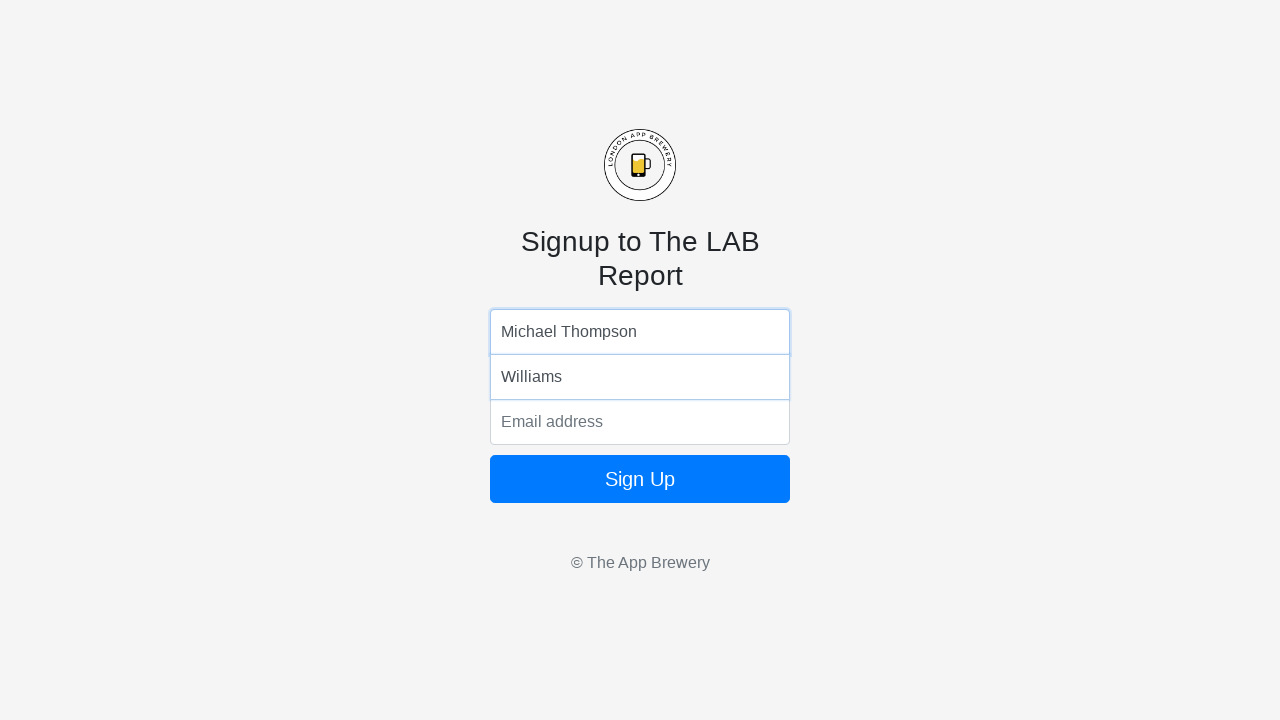

Filled email field with 'michael.thompson@example.com' on input[name='email']
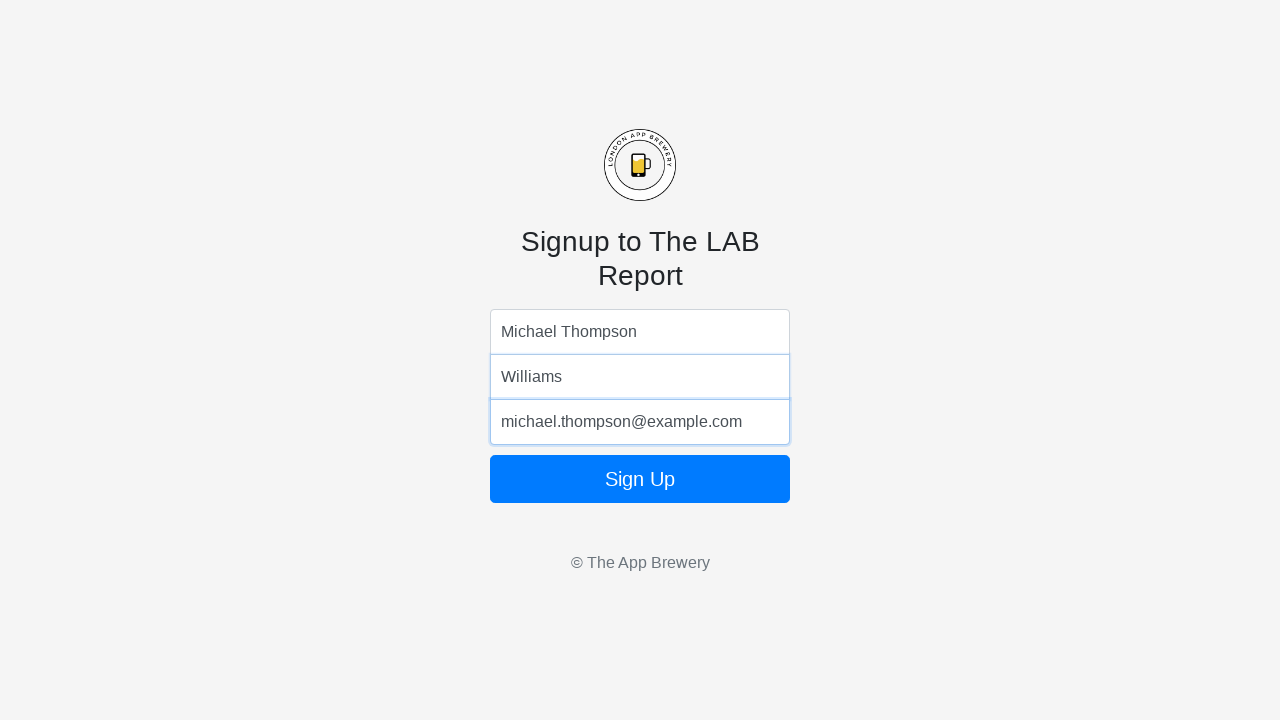

Clicked signup button to submit form at (640, 479) on button
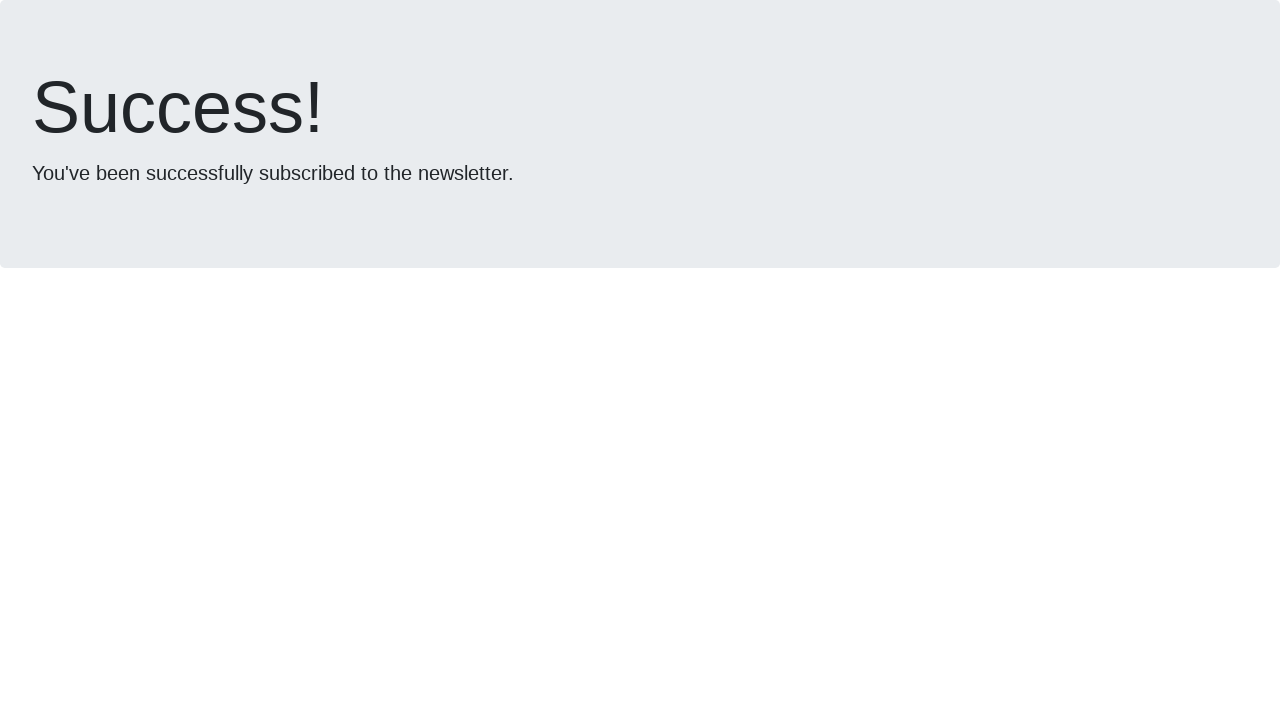

Form submission completed and page loaded
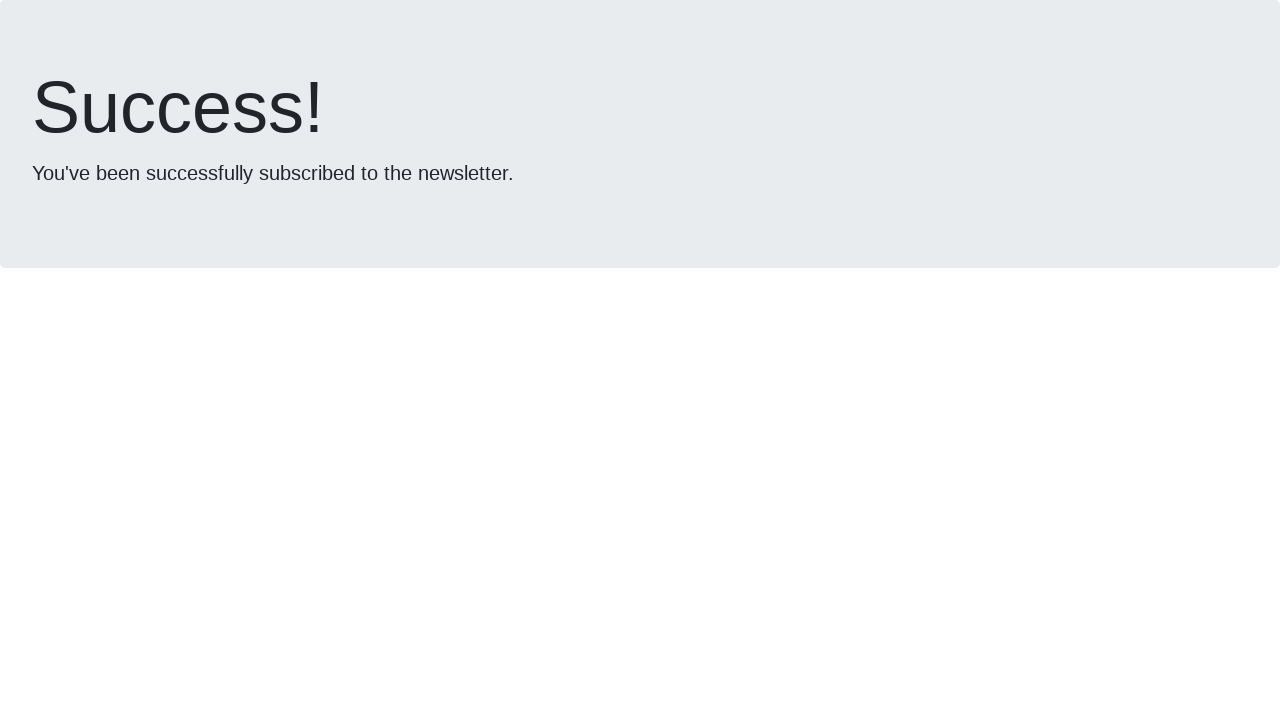

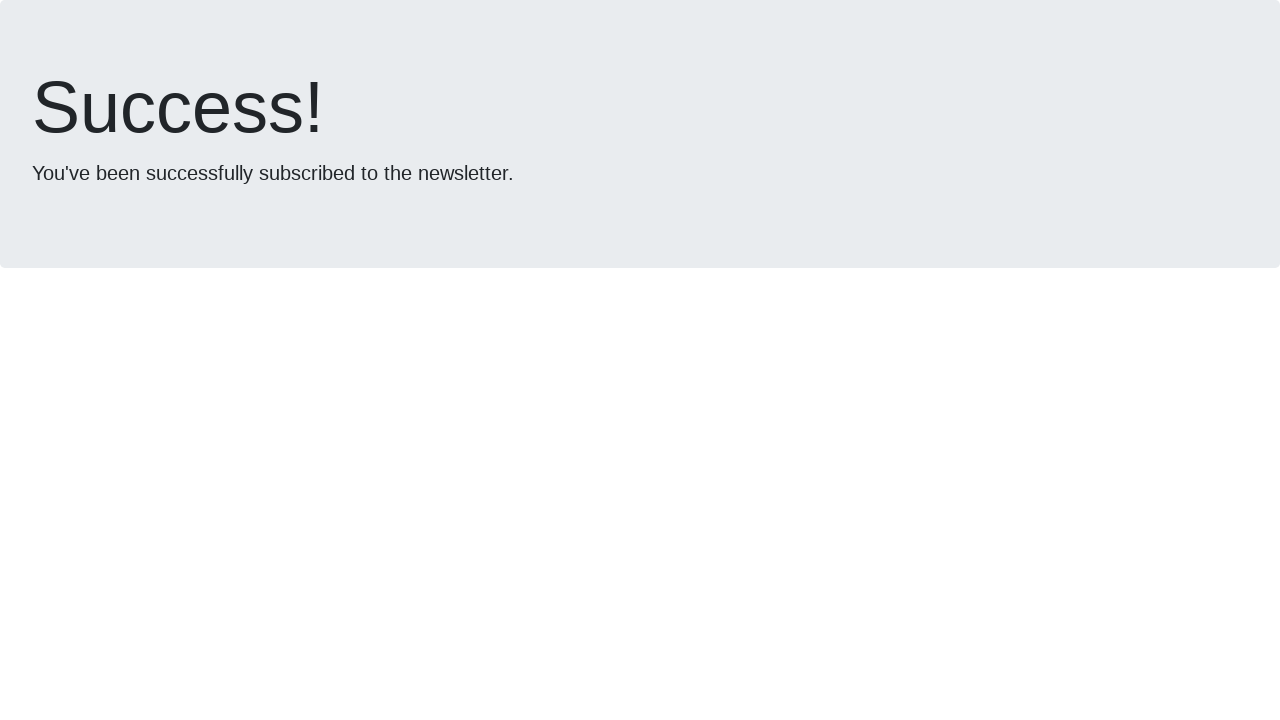